Tests selecting the "Impressive" radio button and verifies it is selected

Starting URL: https://demoqa.com/radio-button

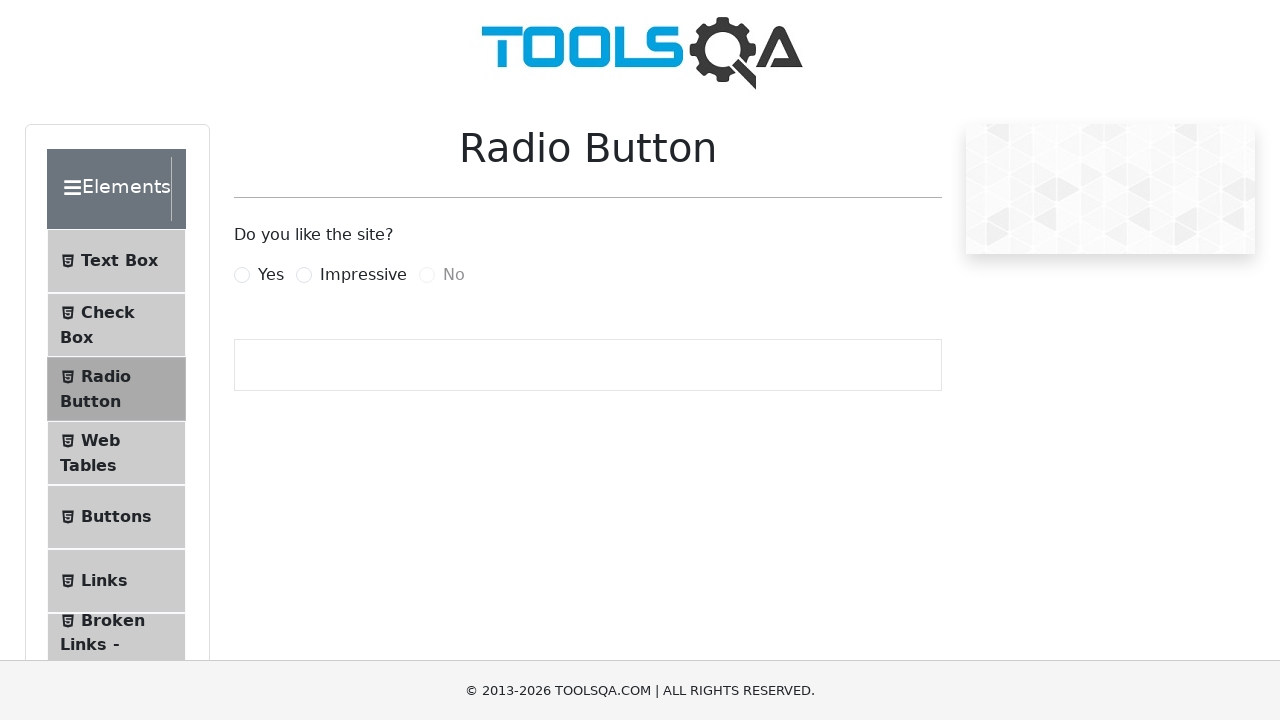

Clicked the 'Impressive' radio button label at (363, 275) on label[for='impressiveRadio']
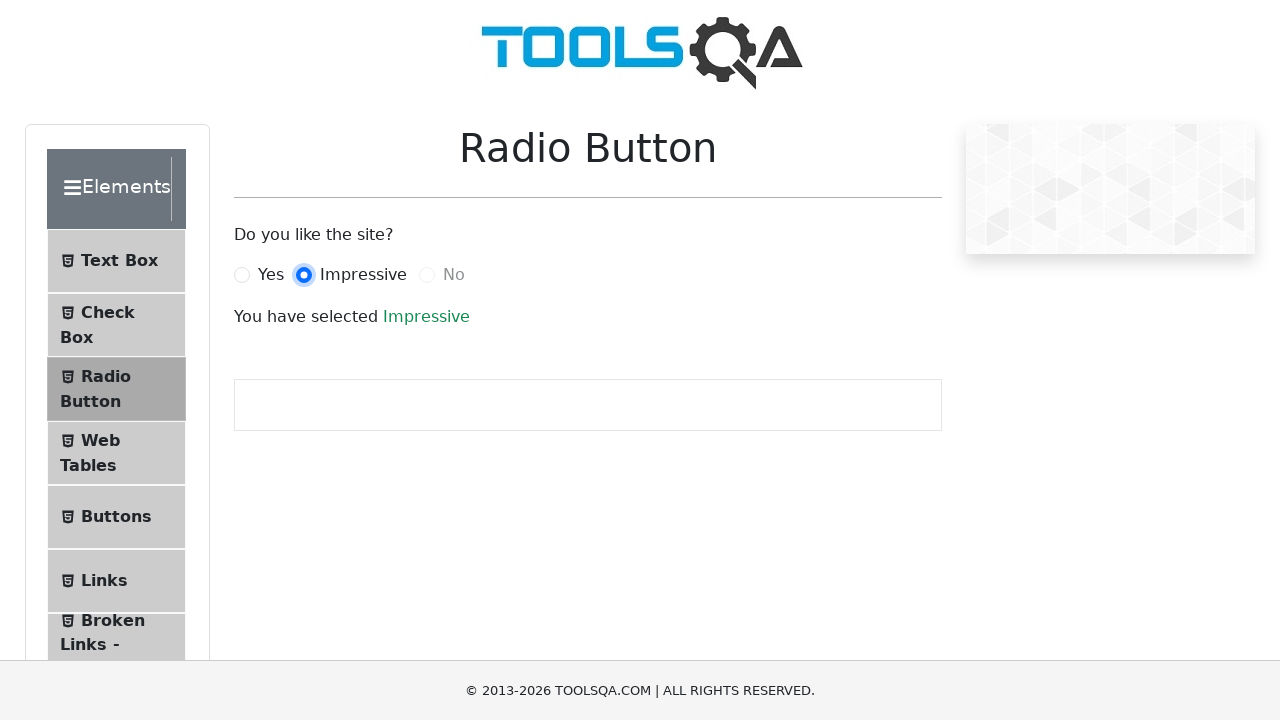

Verified the success text is displayed
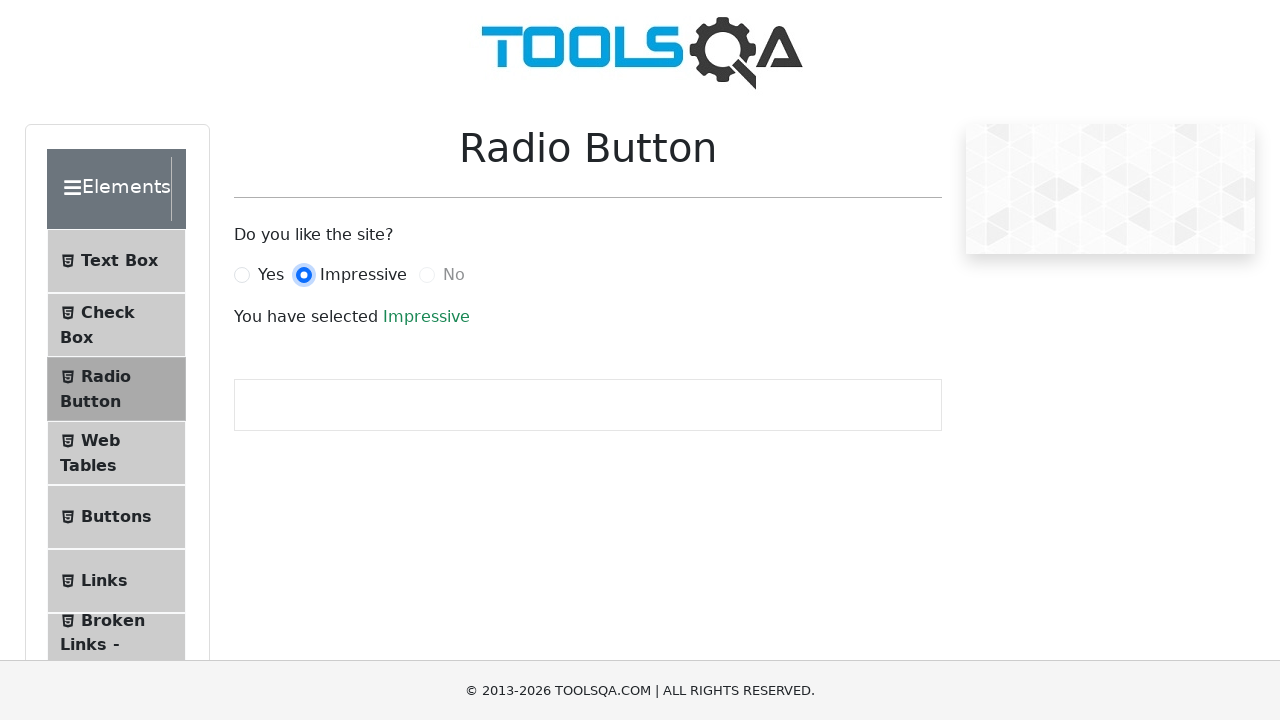

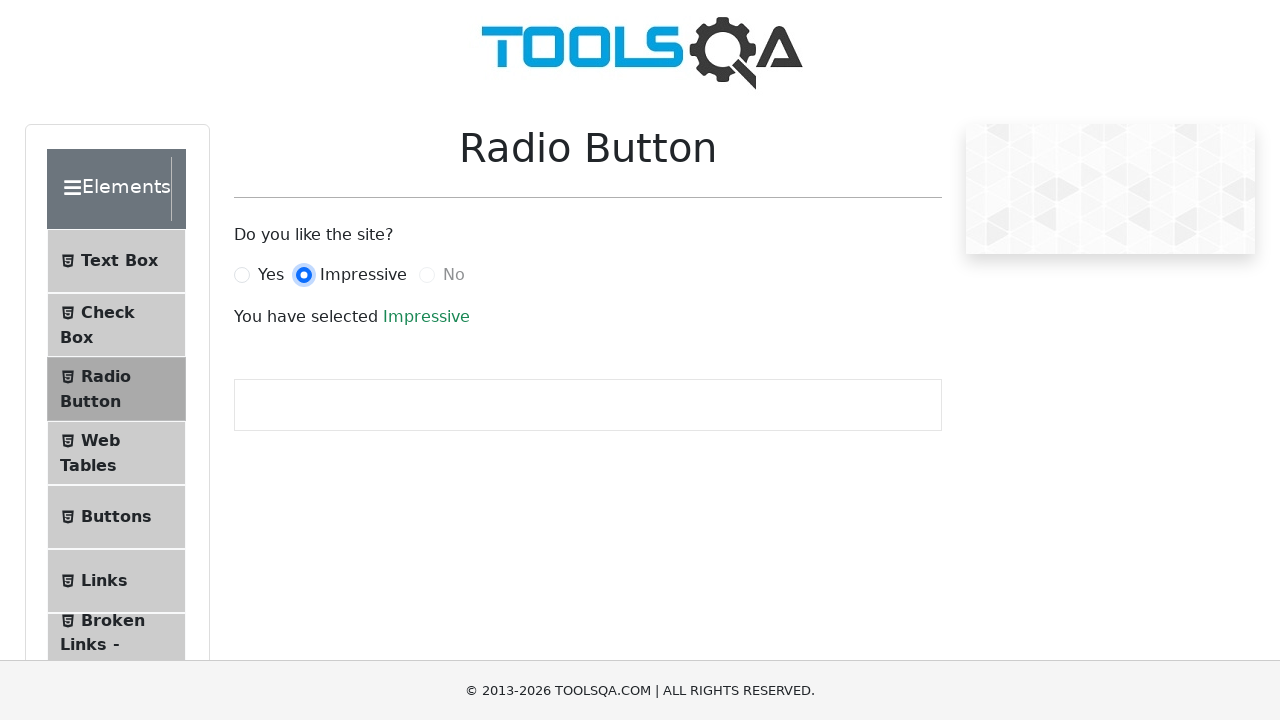